Tests lastName field validation with lowercase characters and spaces exceeding 10 length

Starting URL: https://buggy.justtestit.org/register

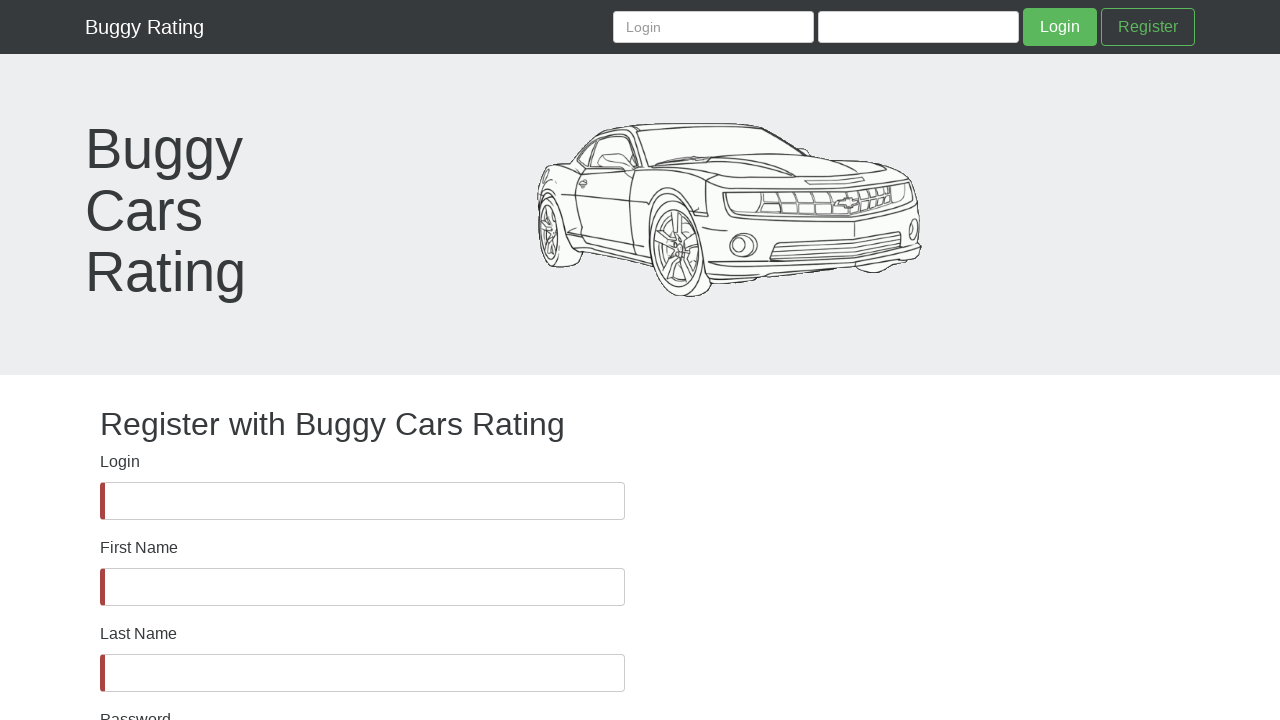

lastName field is visible
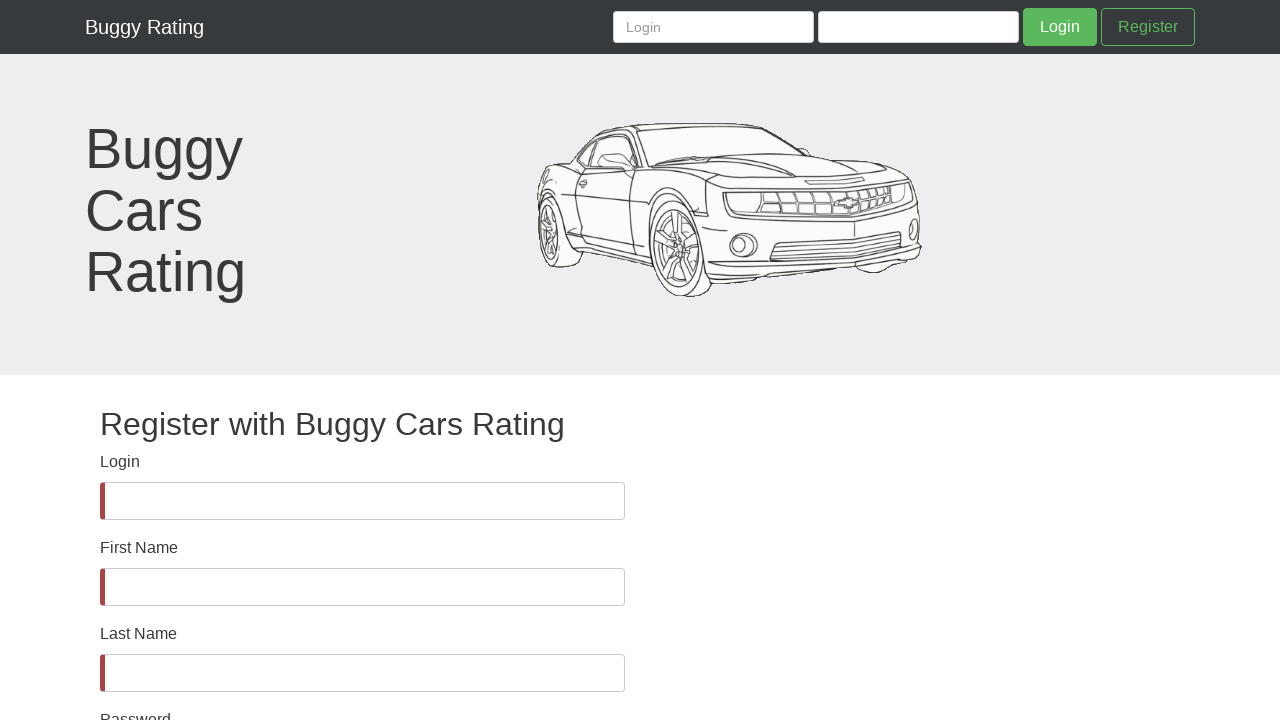

Filled lastName field with lowercase characters and spaces exceeding 10 length on #lastName
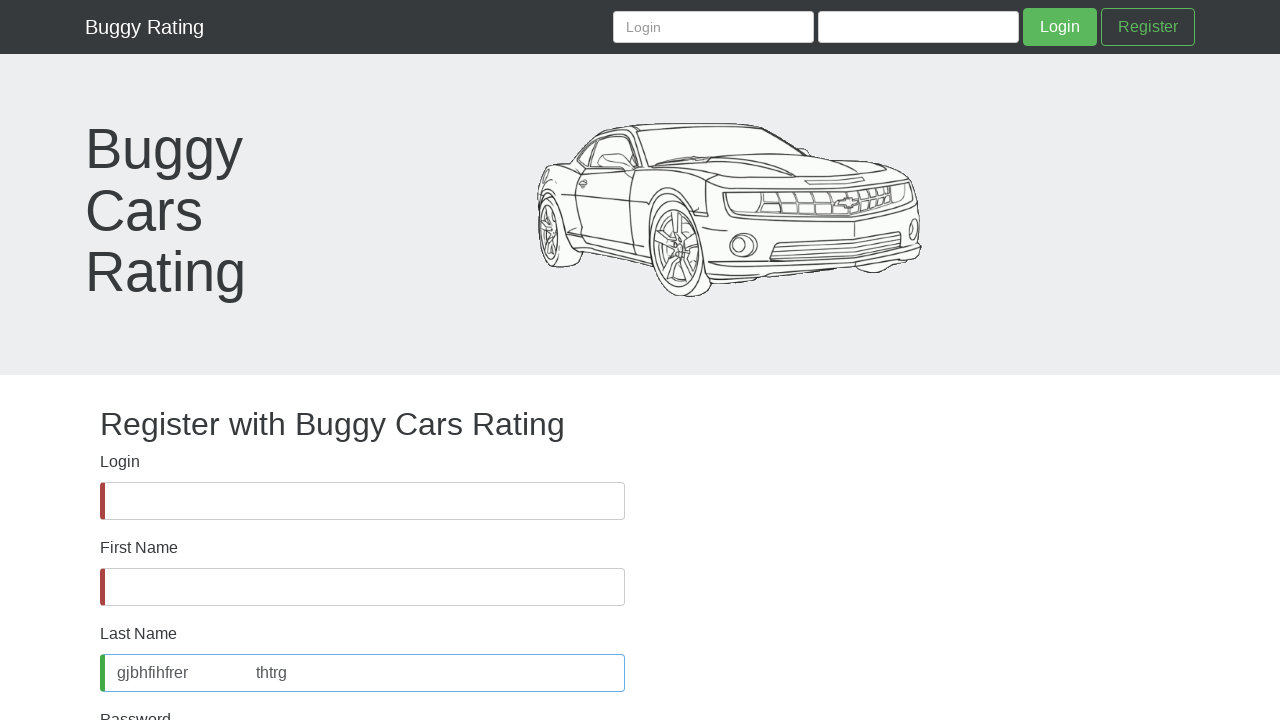

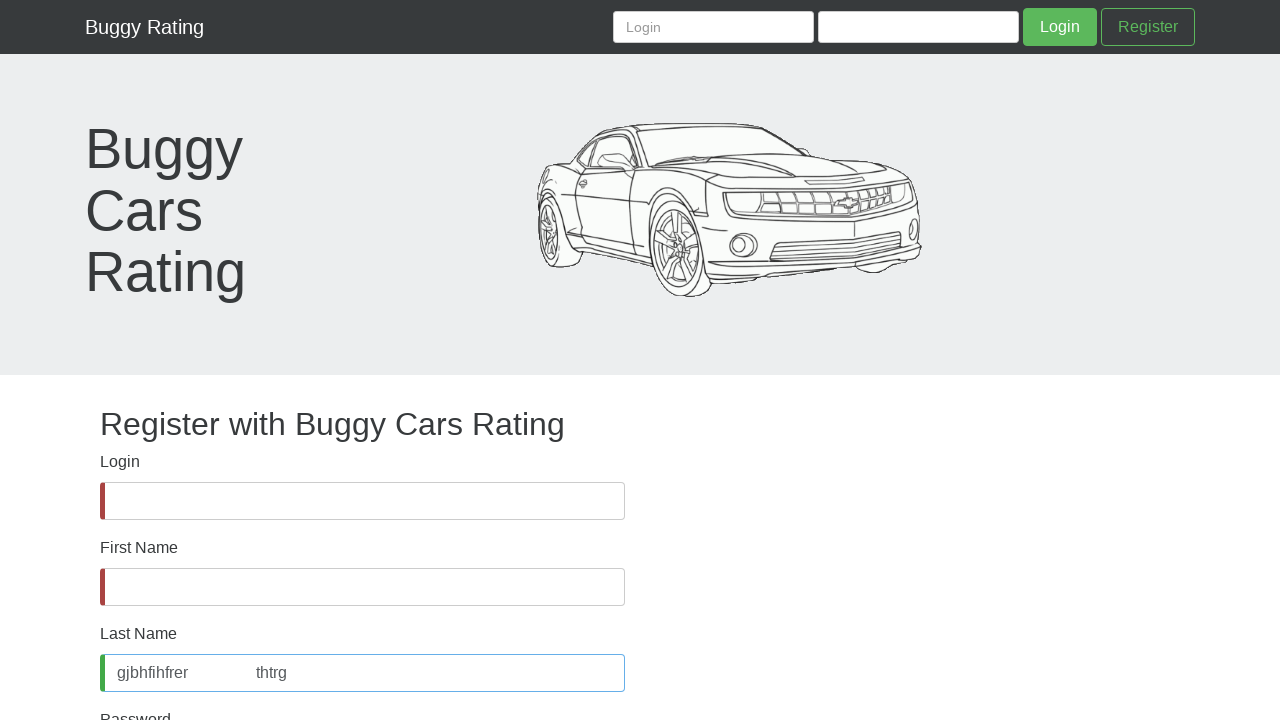